Navigates to Flipkart homepage and waits for page to load with implicit wait settings

Starting URL: https://flipkart.com/

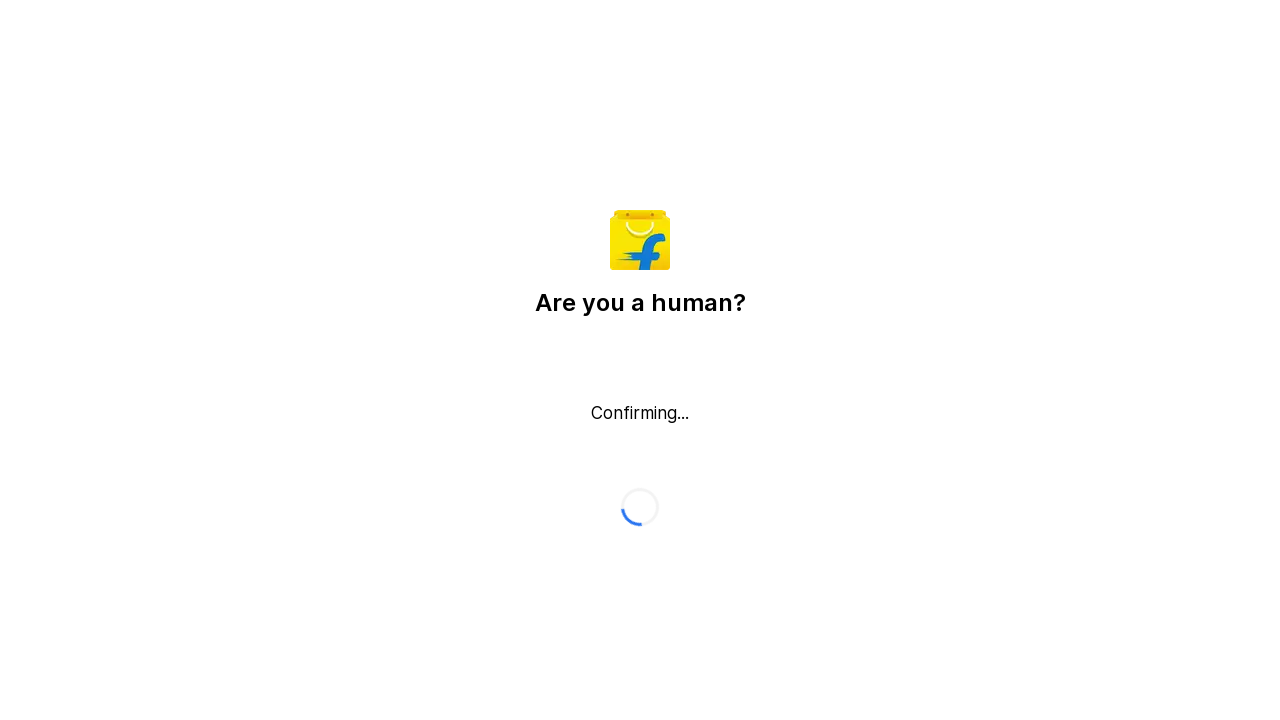

Waited for Flipkart homepage to load (domcontentloaded state)
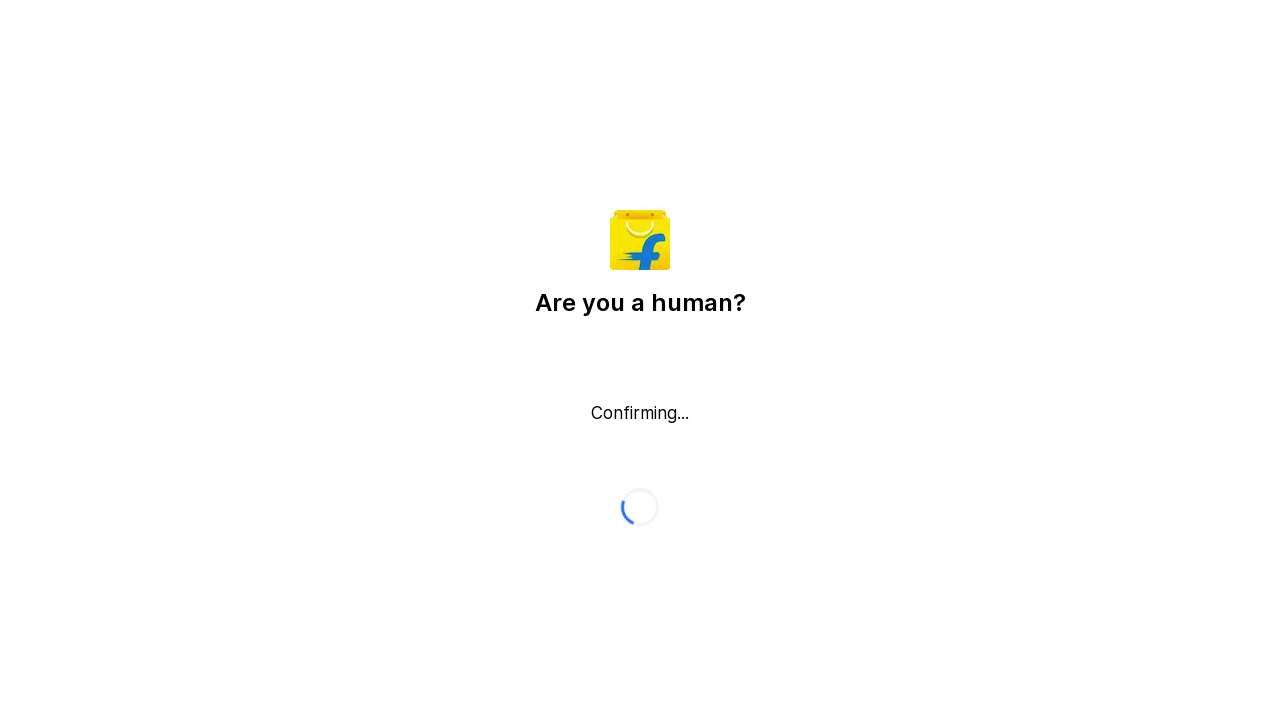

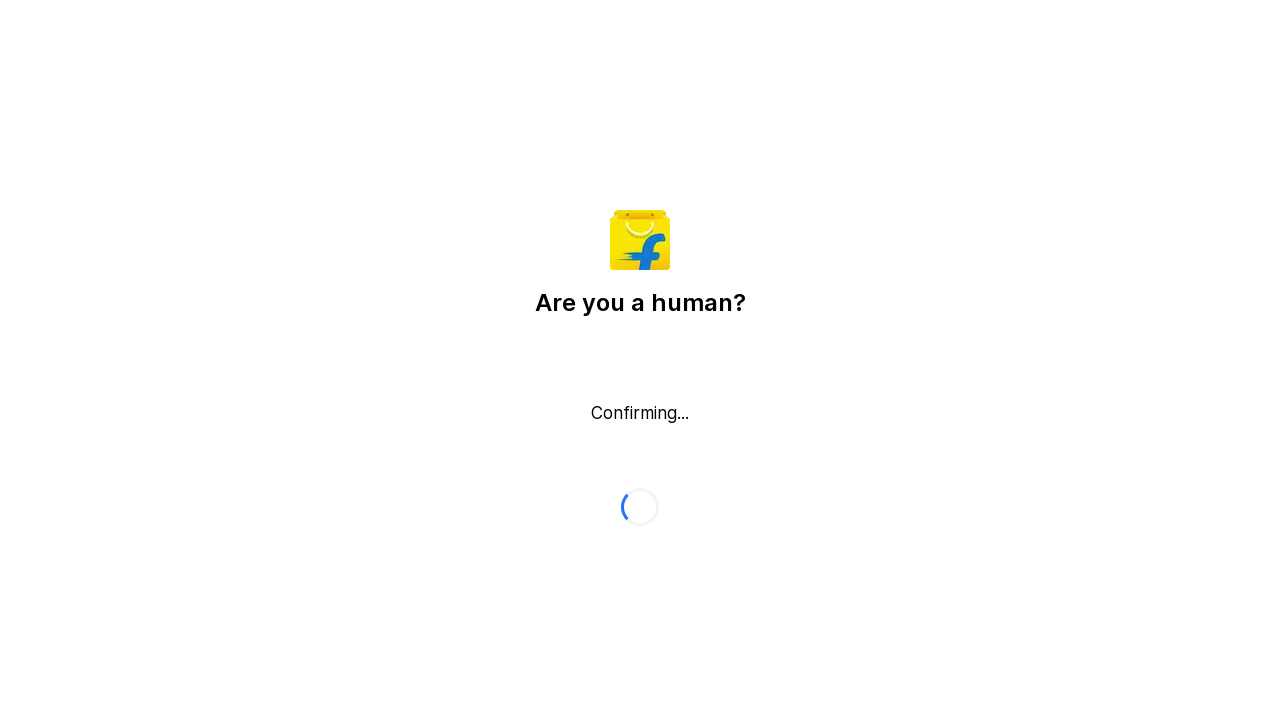